Visits the homepage and verifies the URL contains "testotomasyonu"

Starting URL: https://www.testotomasyonu.com

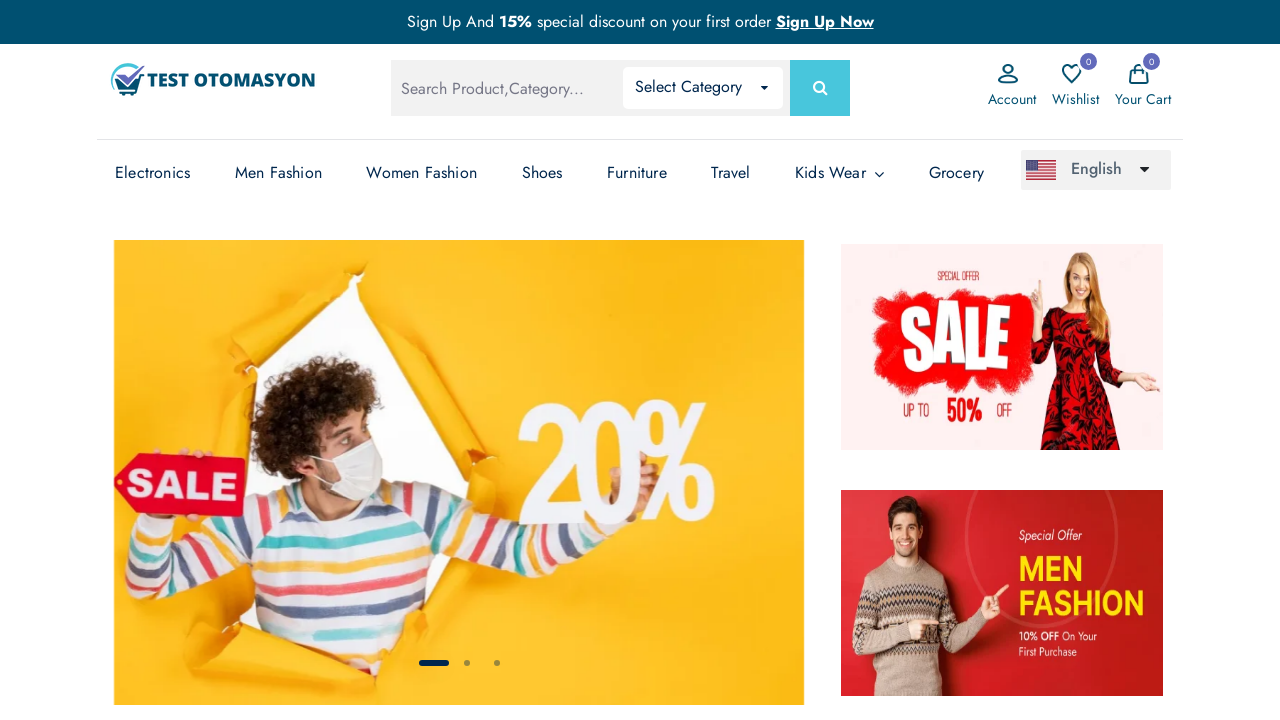

Navigated to https://www.testotomasyonu.com
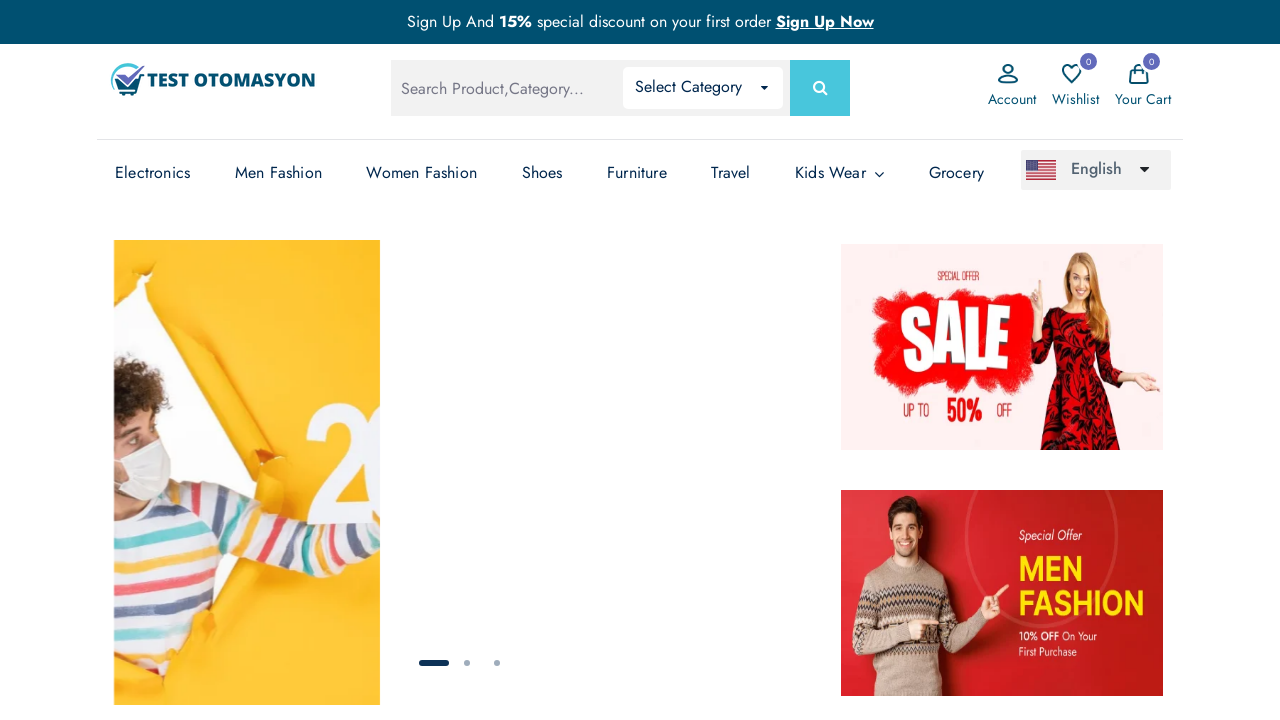

Verified that URL contains 'testotomasyonu'
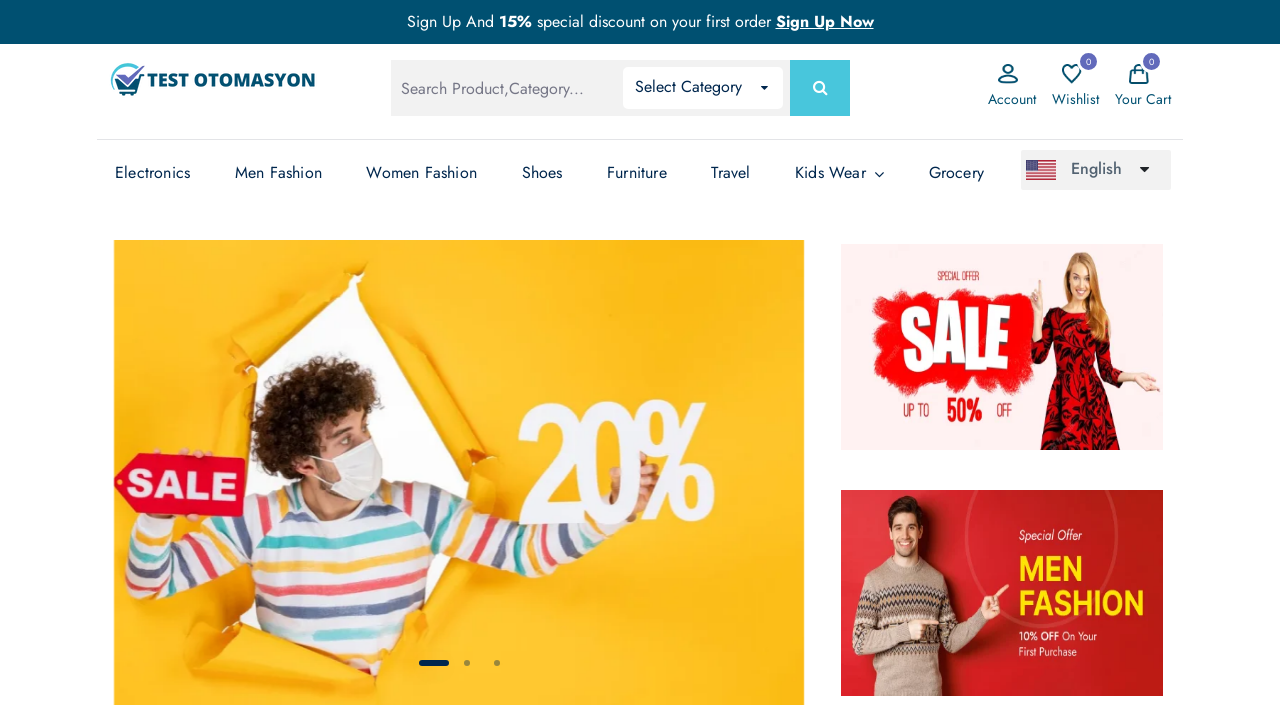

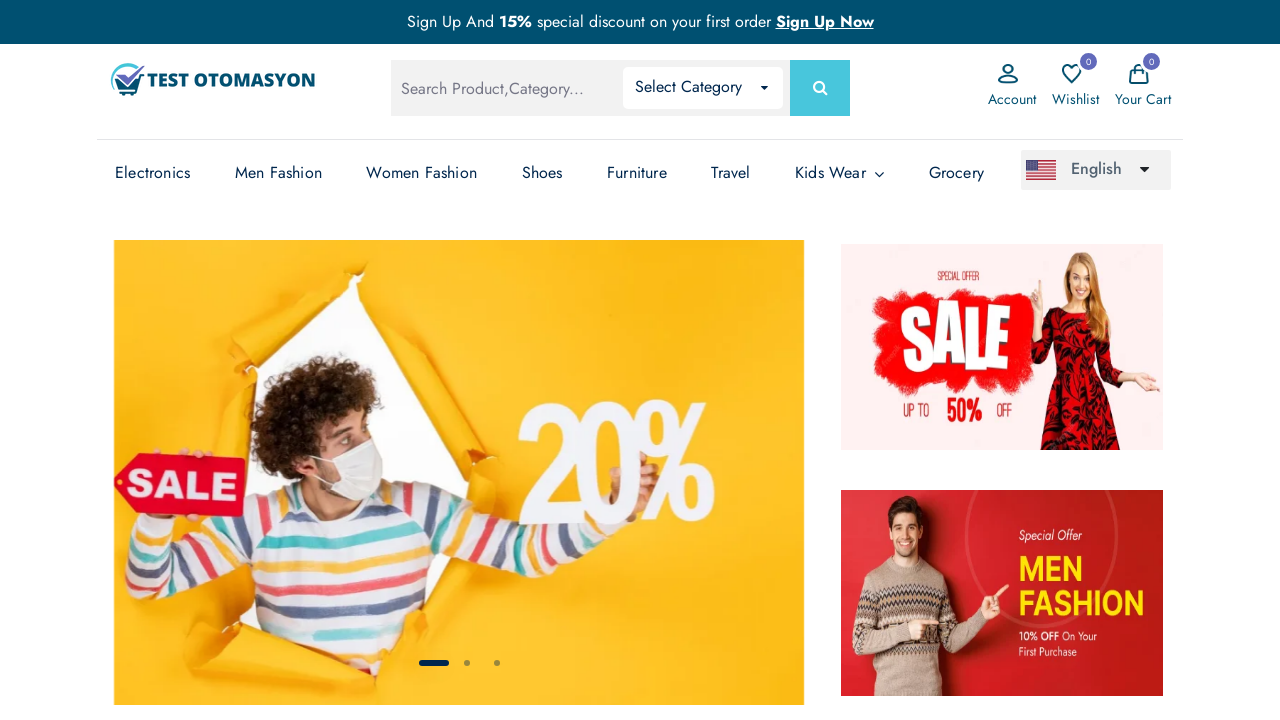